Tests successful form submission by filling all required fields and verifying a success message is displayed

Starting URL: https://cac-tat.s3.eu-central-1.amazonaws.com/index.html

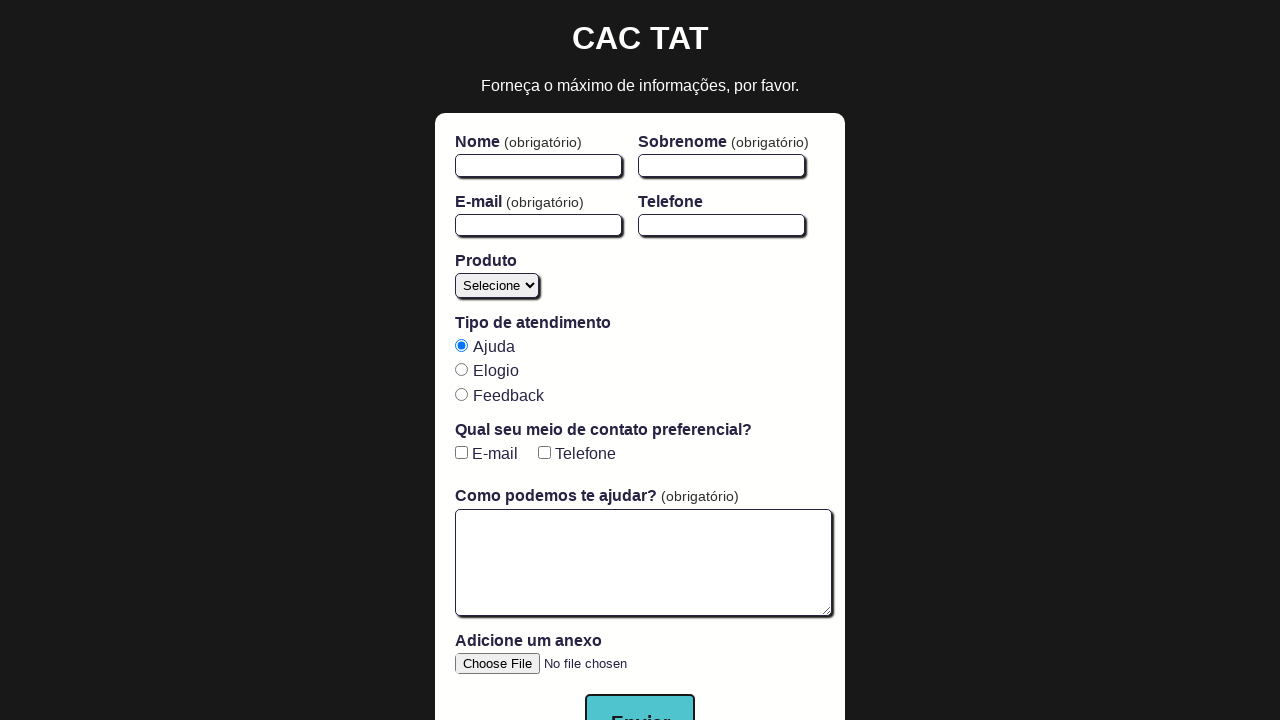

Filled first name field with 'Maria' on #firstName
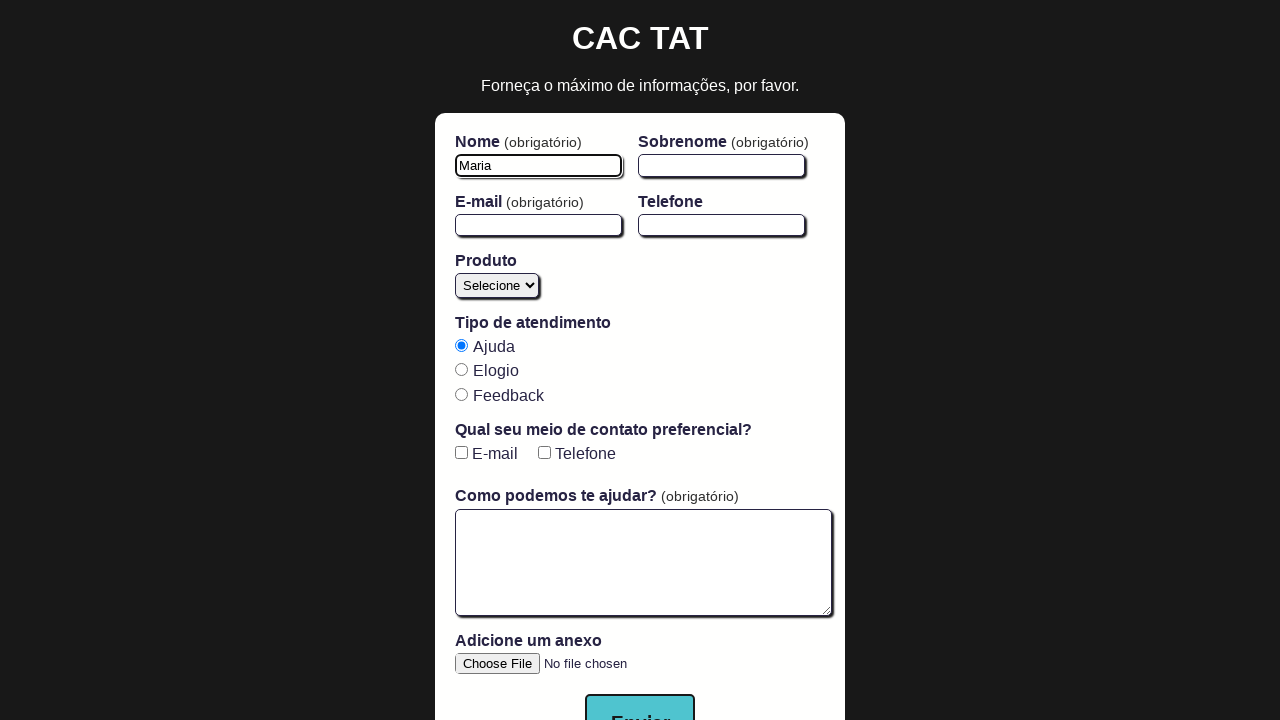

Filled last name field with 'Silva' on #lastName
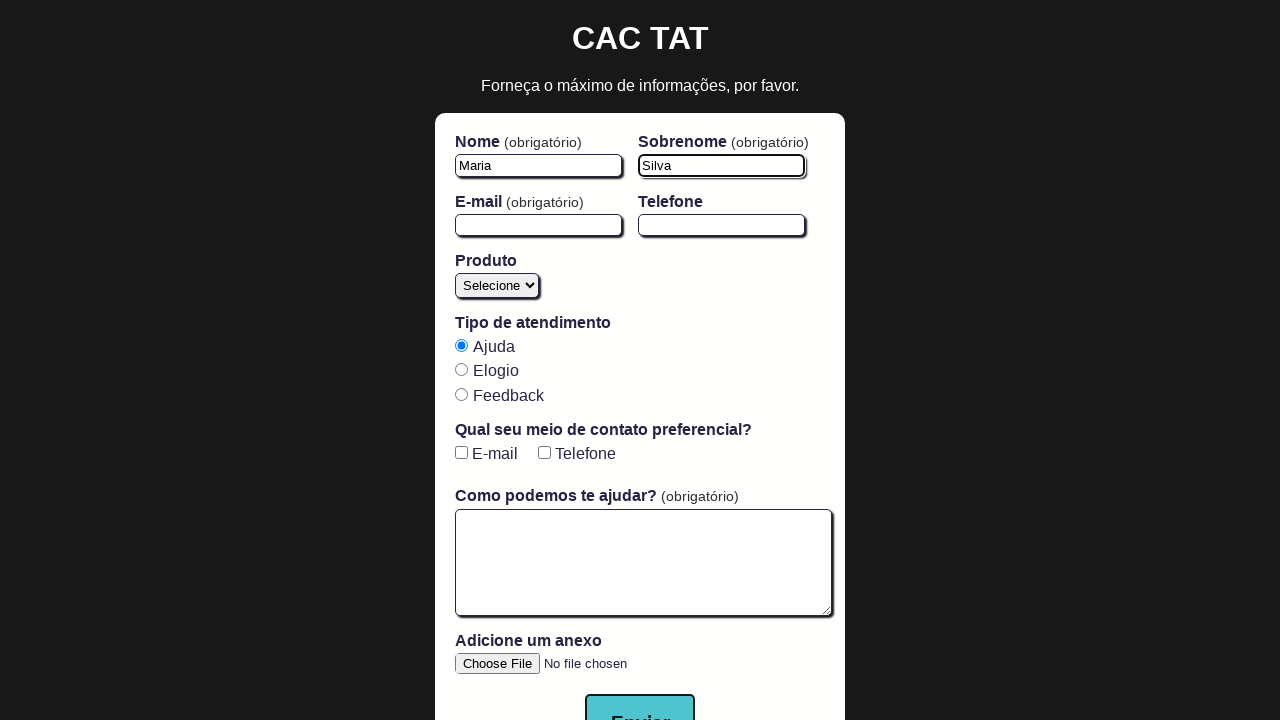

Filled email field with 'maria.silva@example.com' on #email
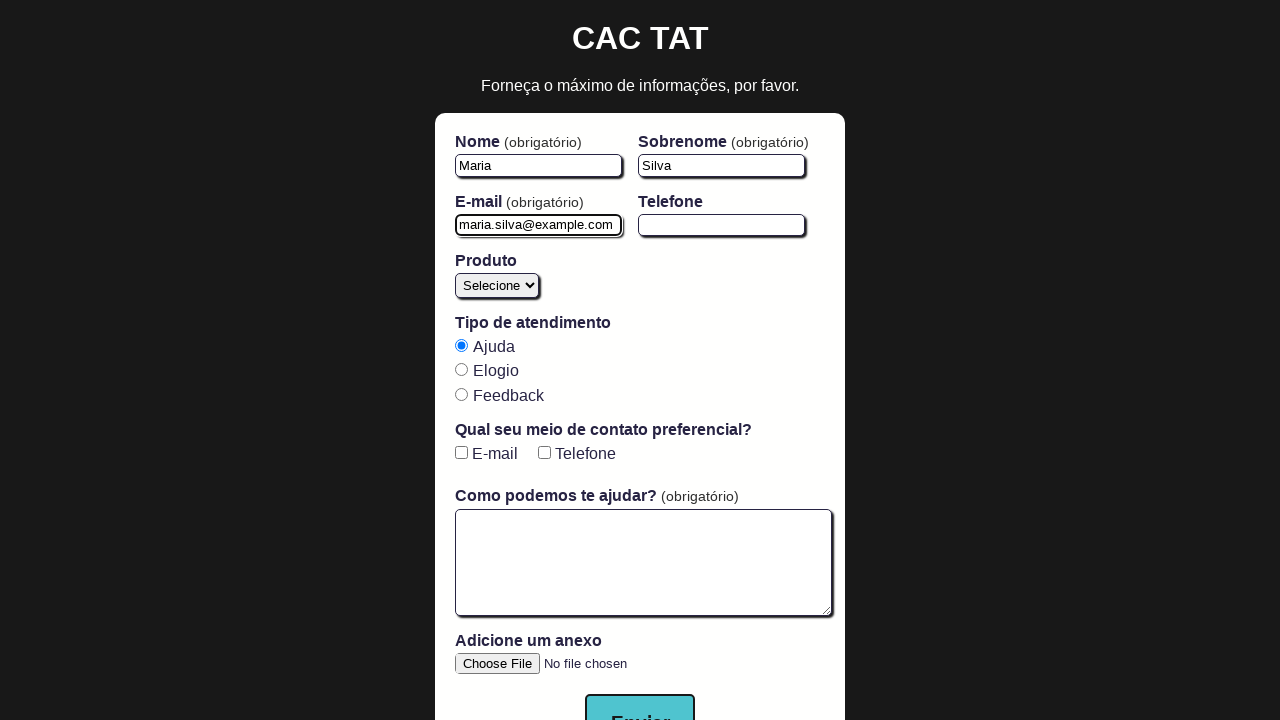

Filled message text area with test message on #open-text-area
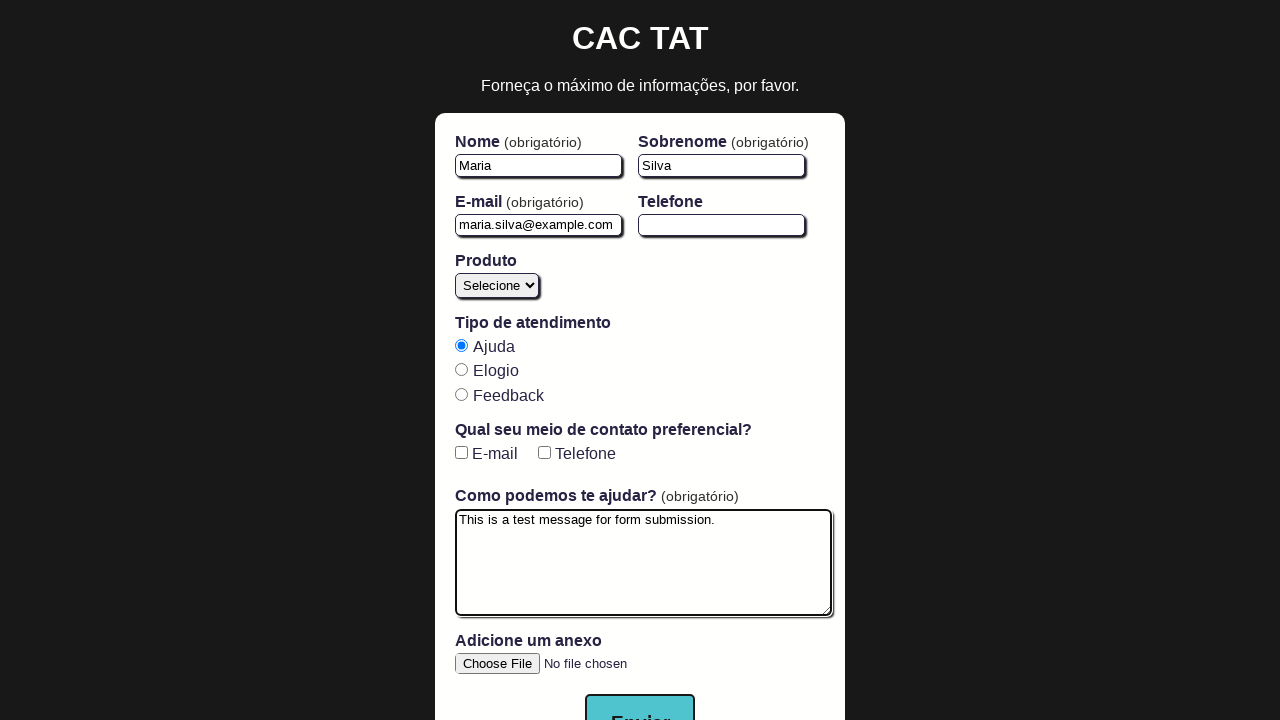

Clicked submit button to submit form at (640, 692) on button[type='submit']
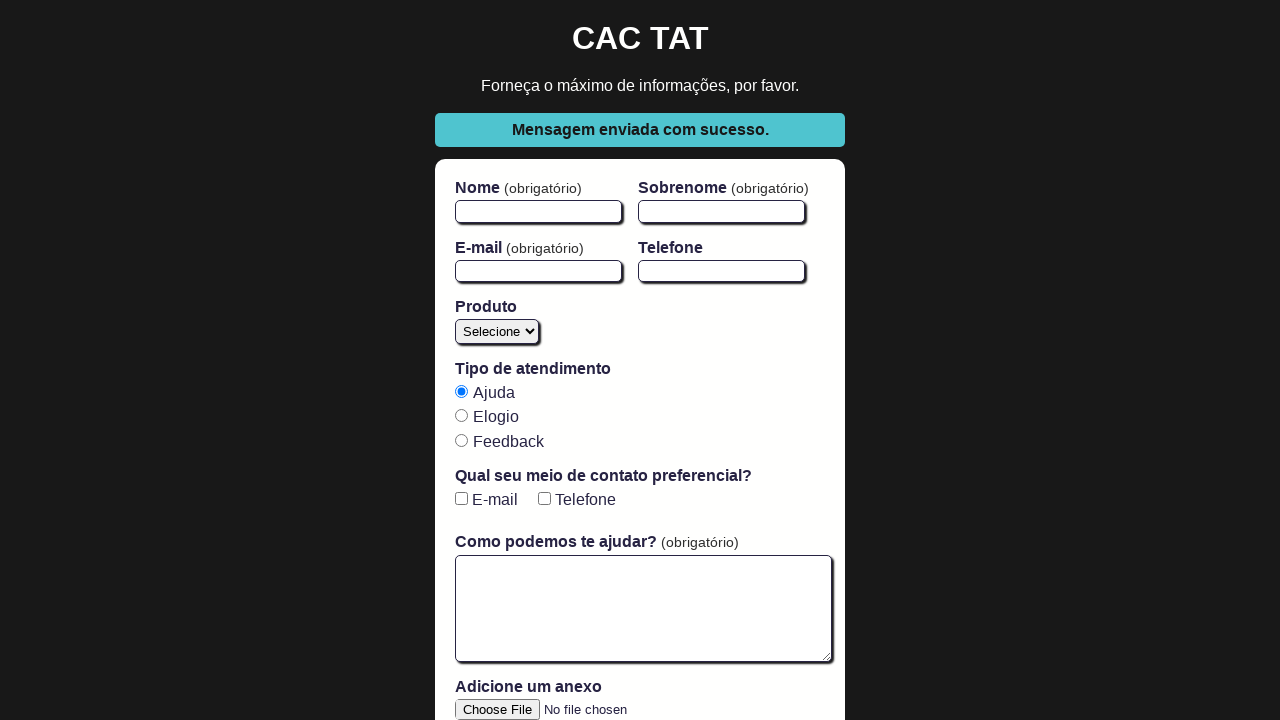

Success message appeared on page
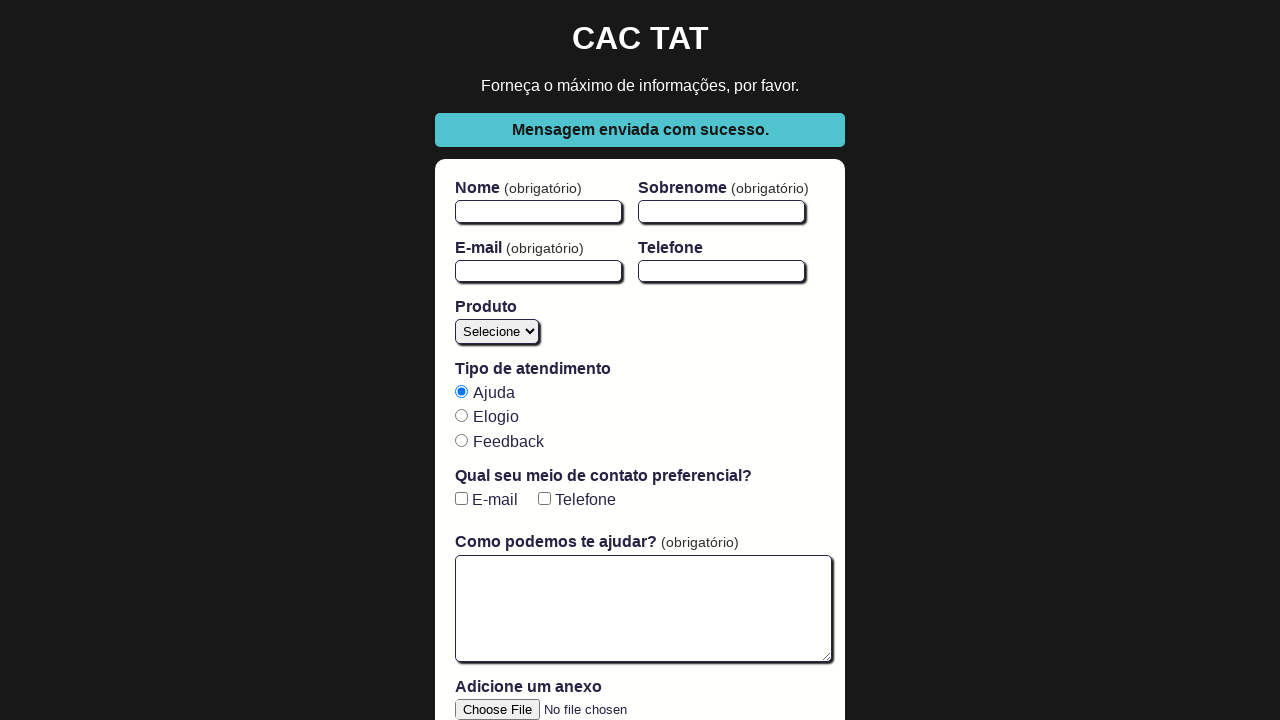

Verified success message is visible
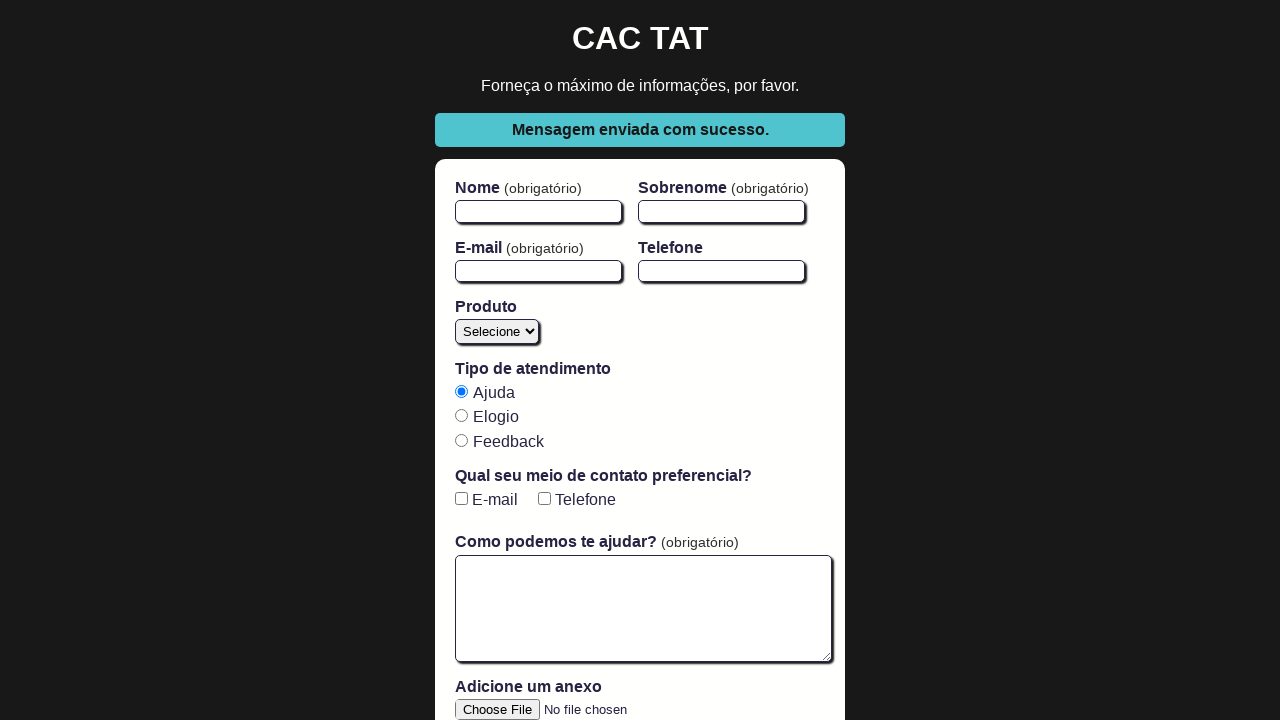

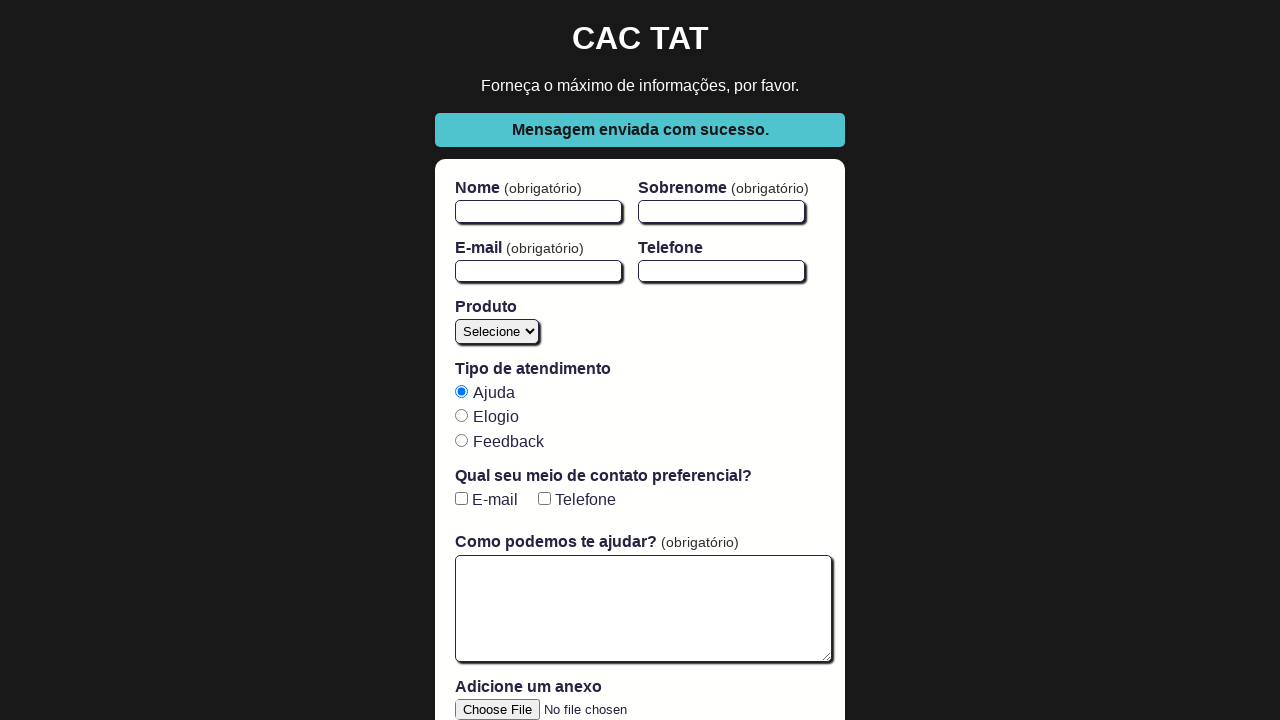